Tests e-commerce add-to-cart functionality by finding and adding specific products (Brocolli, Cucumber, Carrot, Beetroot) to the shopping cart

Starting URL: https://rahulshettyacademy.com/seleniumPractise/#/

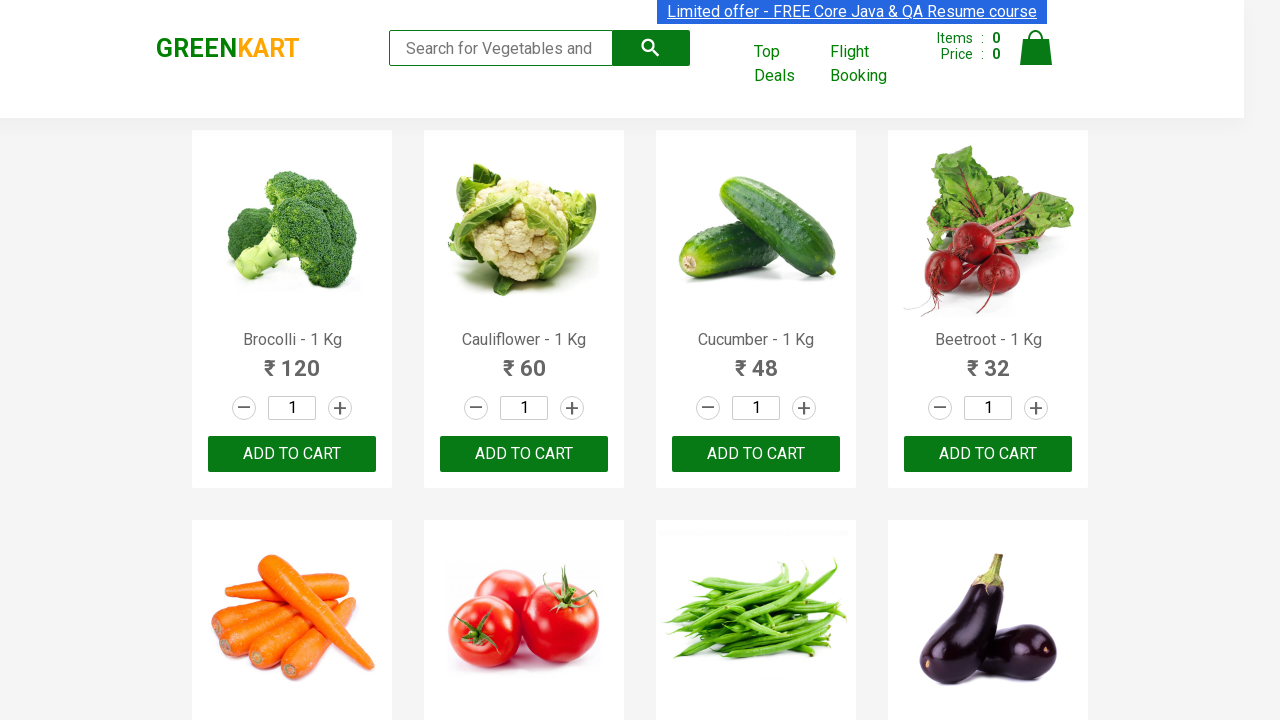

Waited for product elements to load
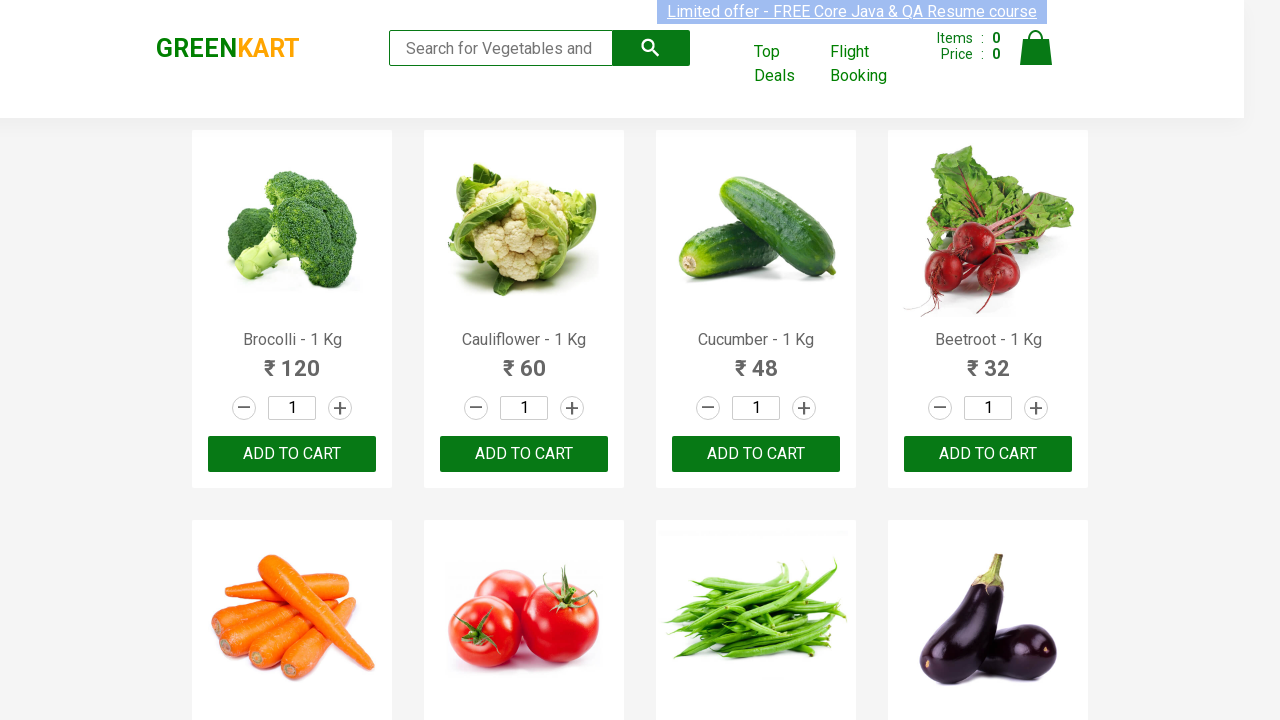

Retrieved all product name elements
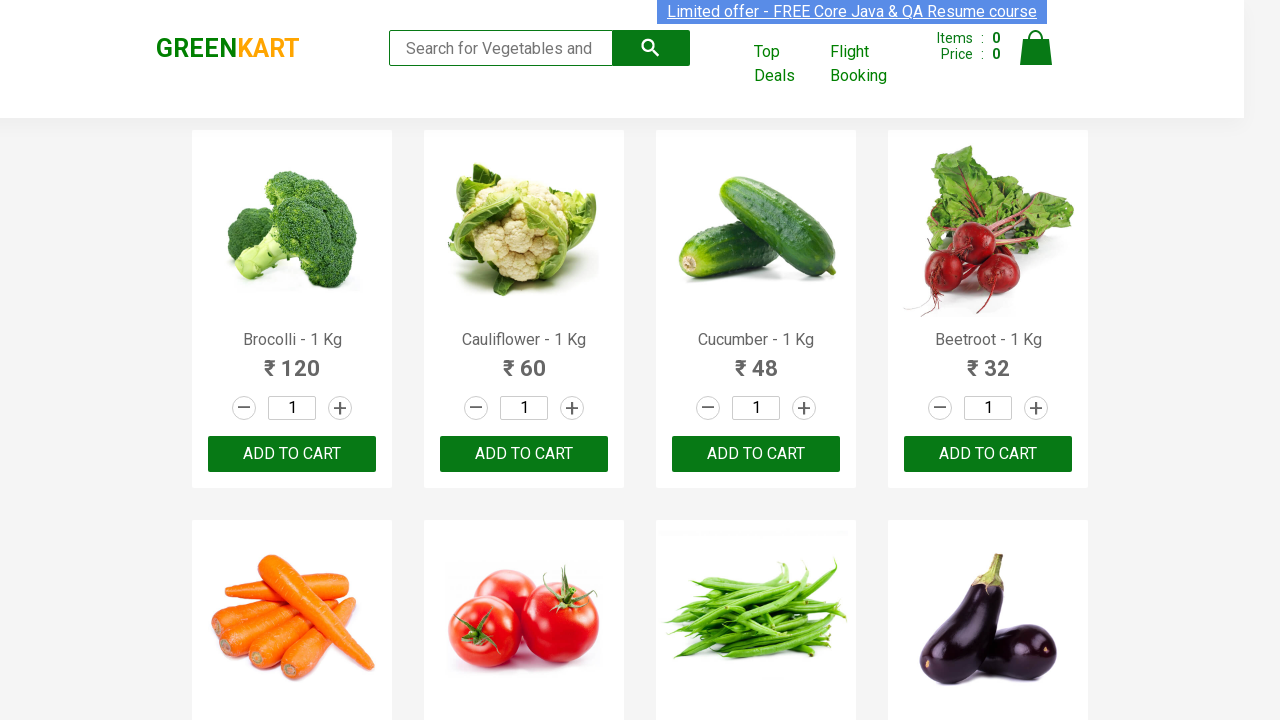

Retrieved all add-to-cart buttons
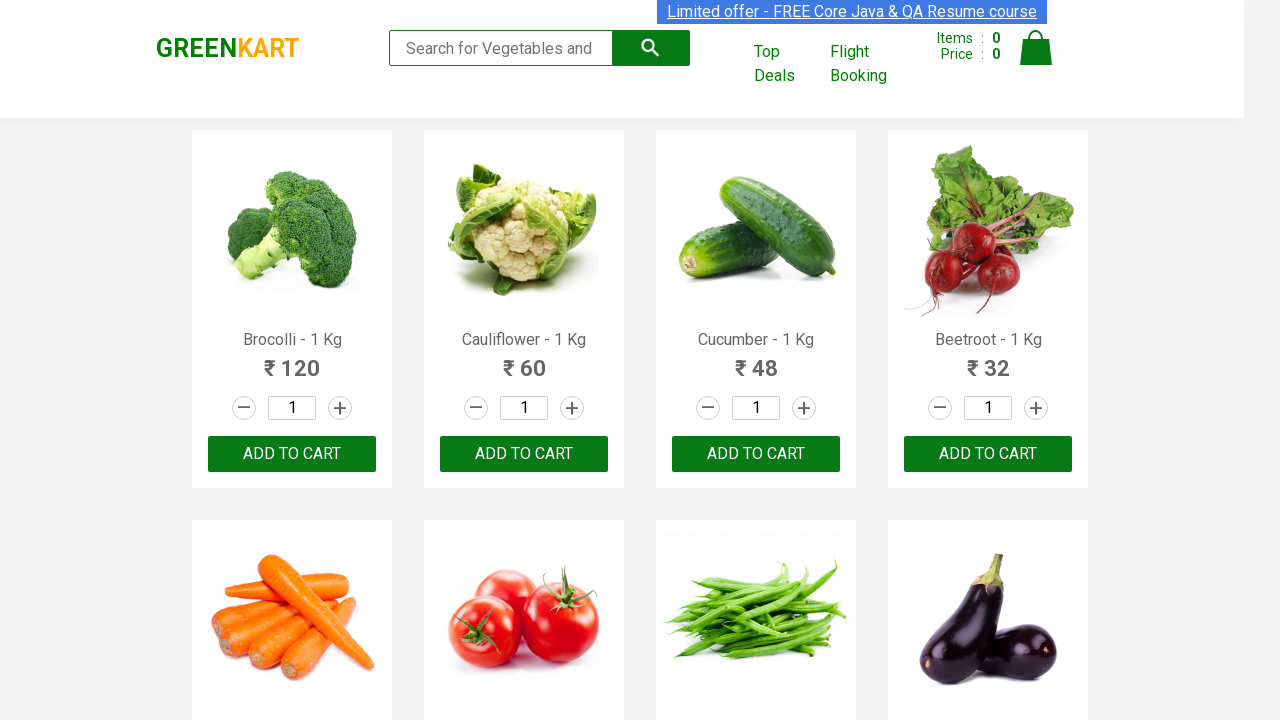

Added 'Brocolli' to cart at (292, 454) on .product-action button >> nth=0
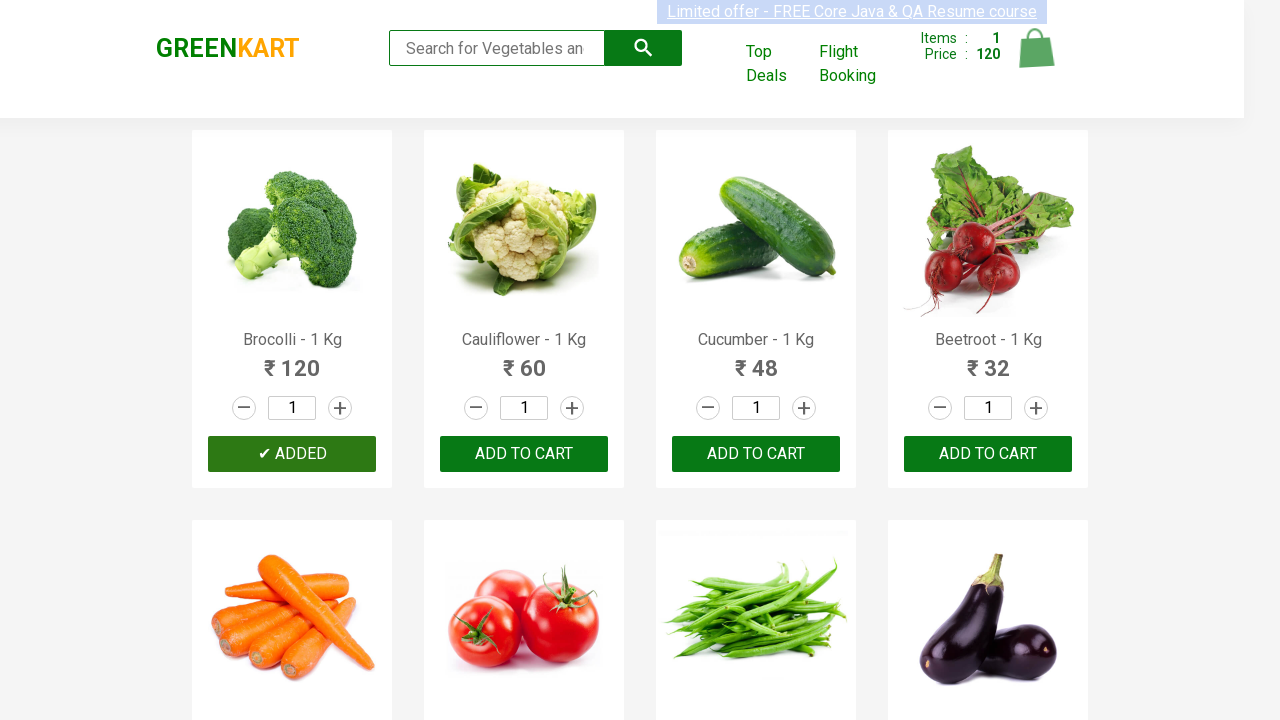

Added 'Brocolli' to cart at (524, 454) on .product-action button >> nth=1
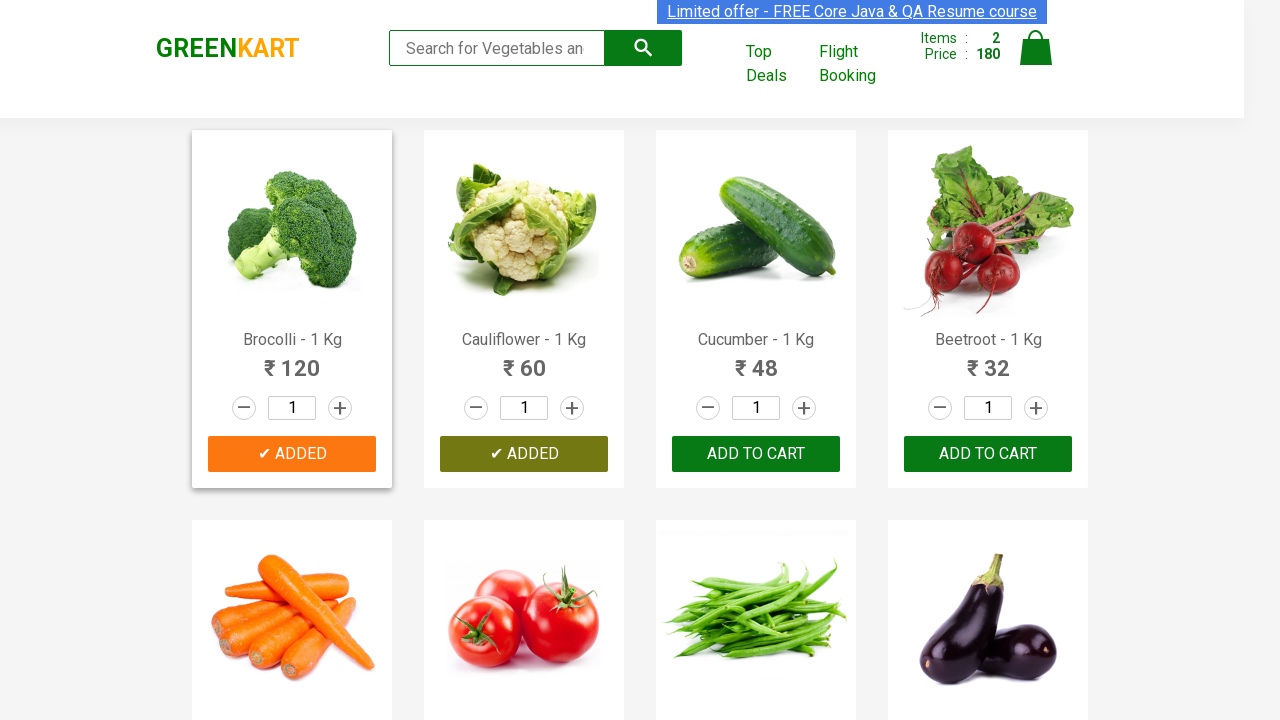

Added 'Brocolli' to cart at (756, 454) on .product-action button >> nth=2
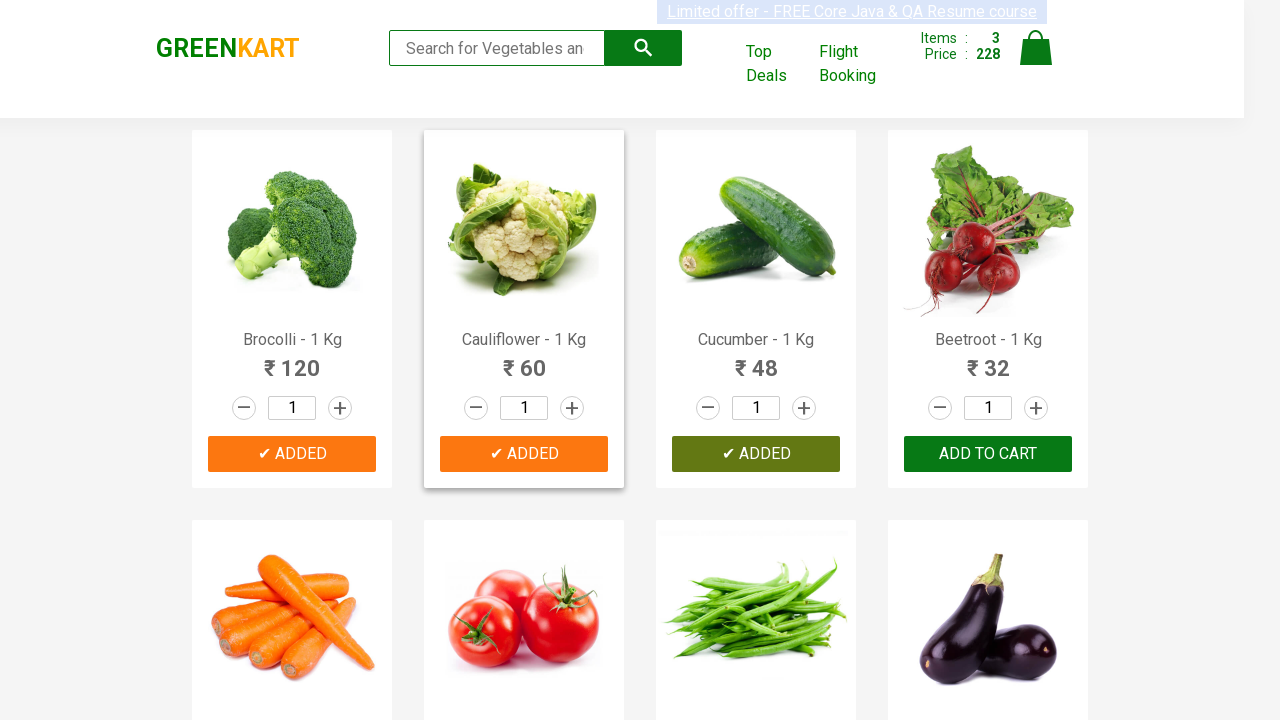

Added 'Brocolli' to cart at (988, 454) on .product-action button >> nth=3
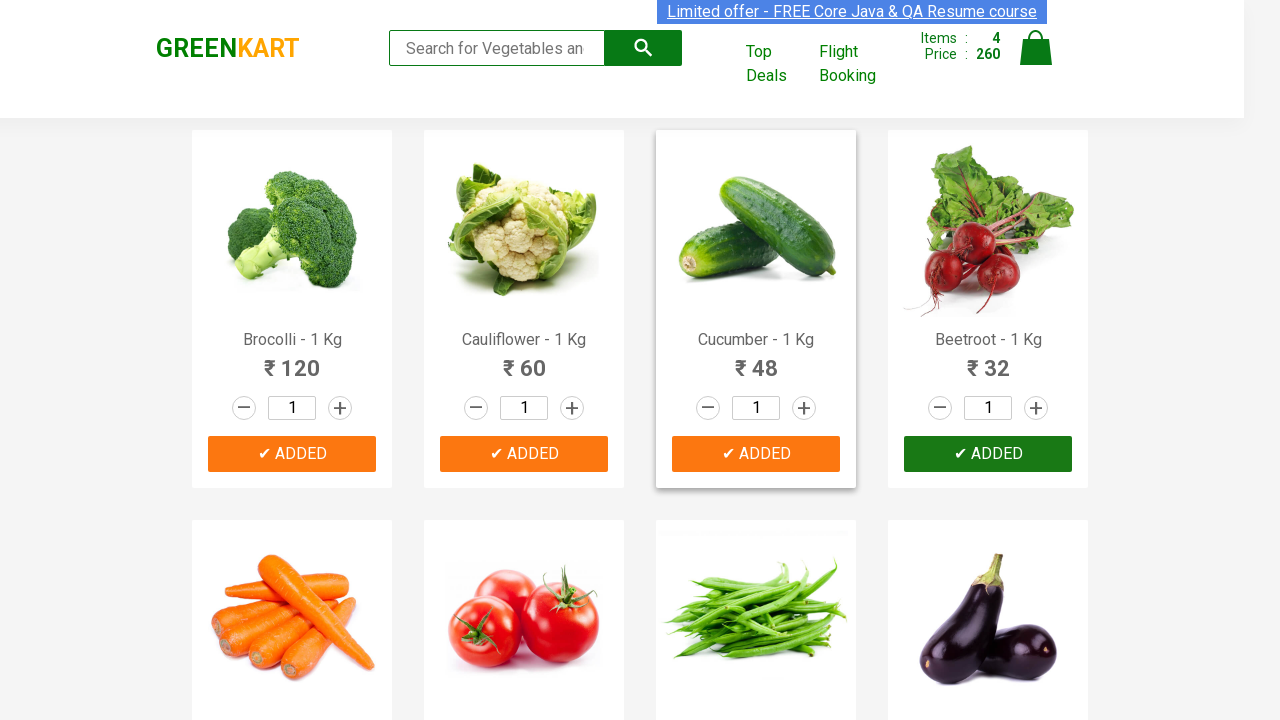

All target products (Brocolli, Cucumber, Carrot, Beetroot) have been added to cart
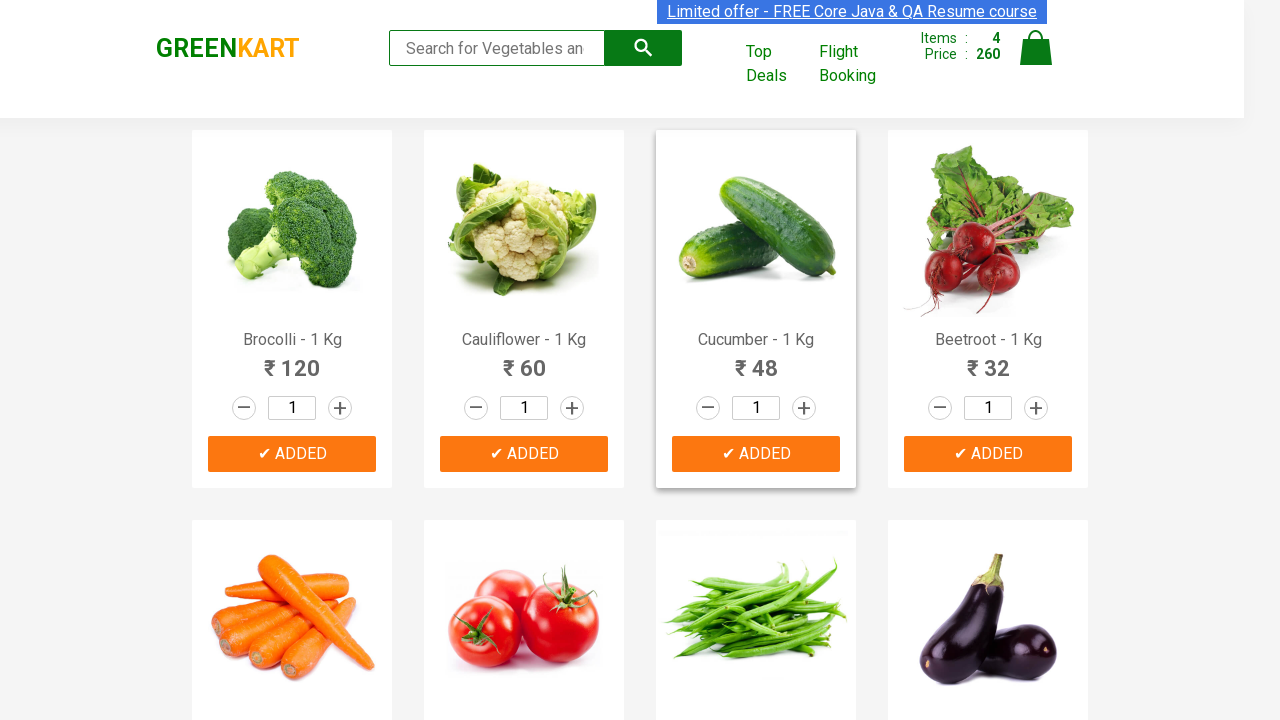

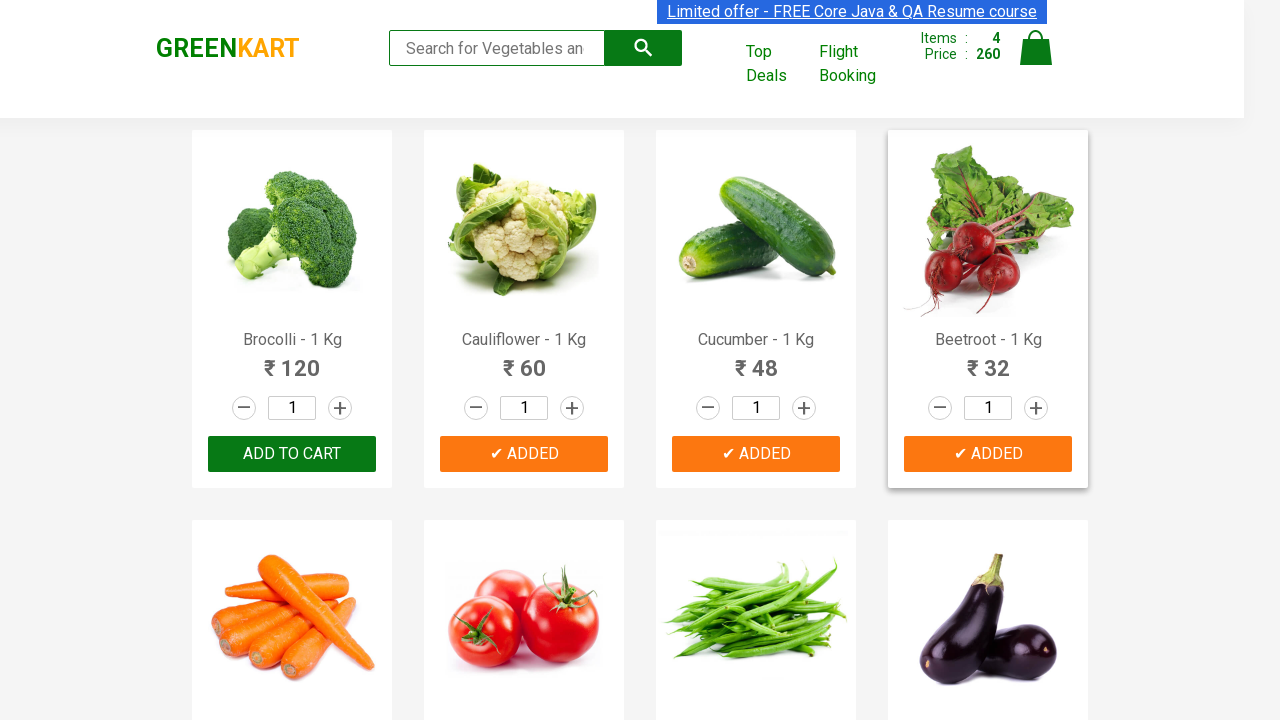